Tests clicking a link that opens a popup window on a test blog page, demonstrating window handling functionality.

Starting URL: http://omayo.blogspot.com/

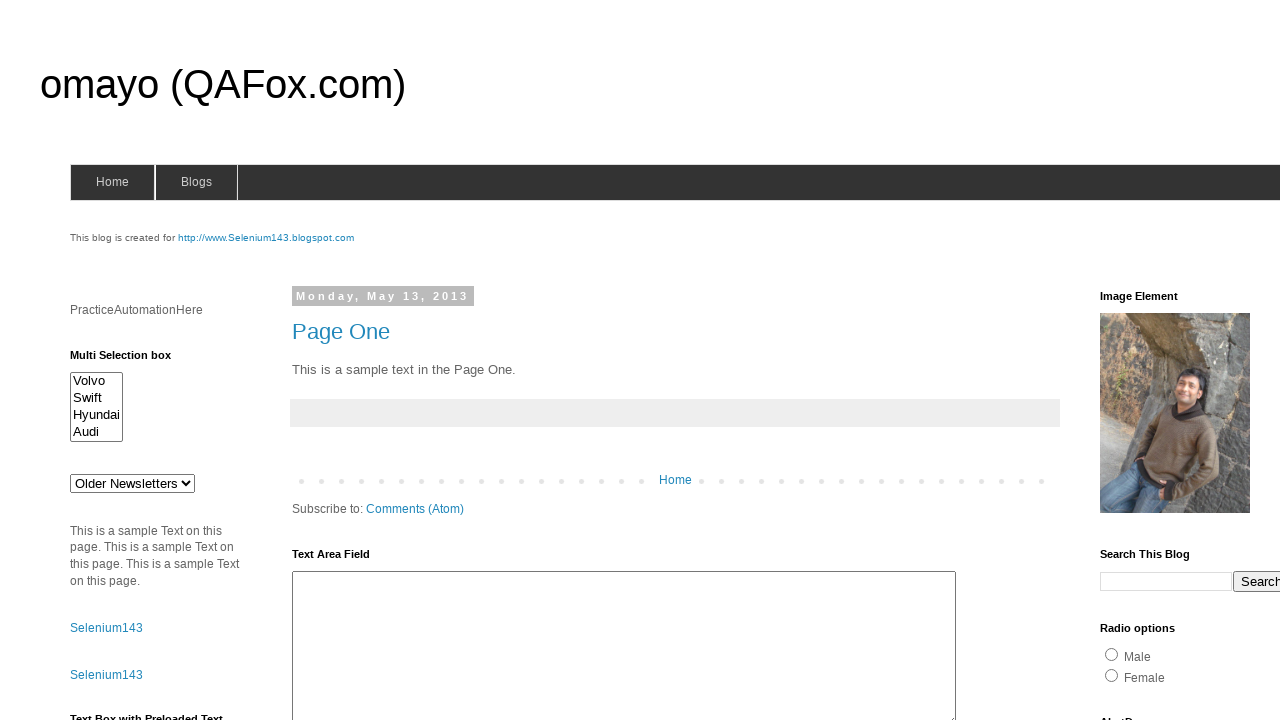

Navigated to omayo.blogspot.com
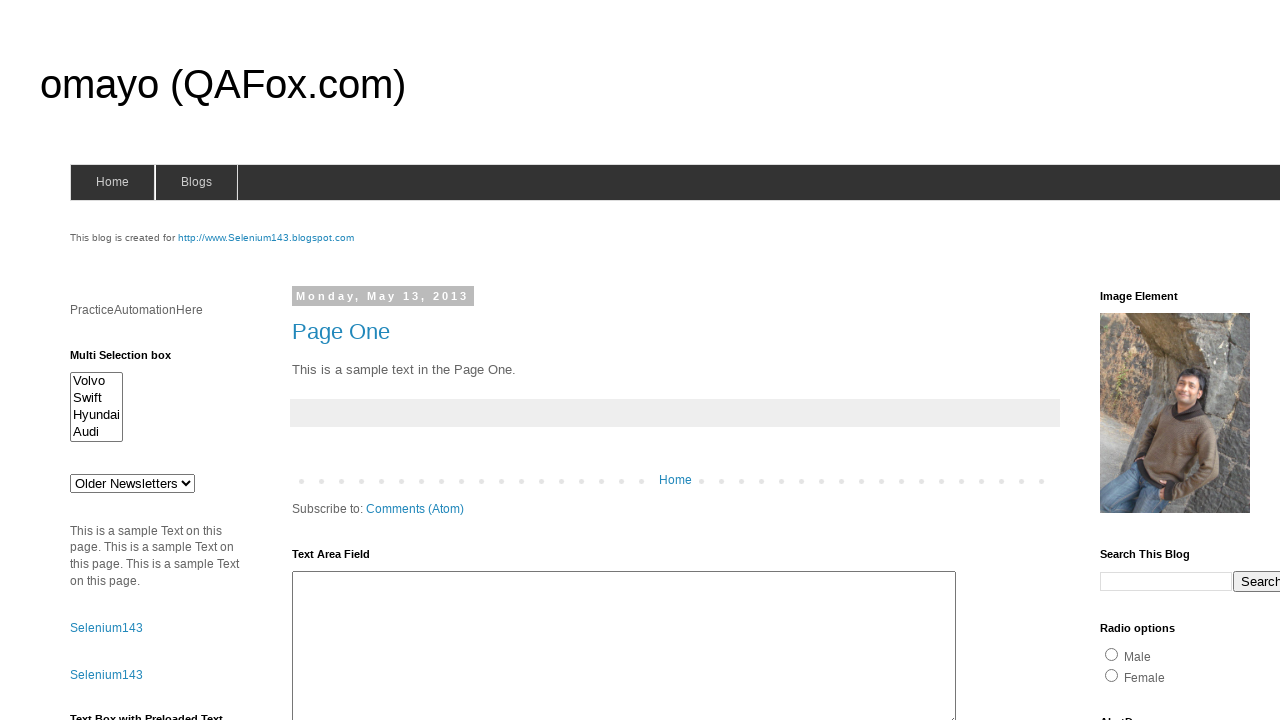

Clicked 'Open a popup window' link at (132, 360) on text=Open a popup window
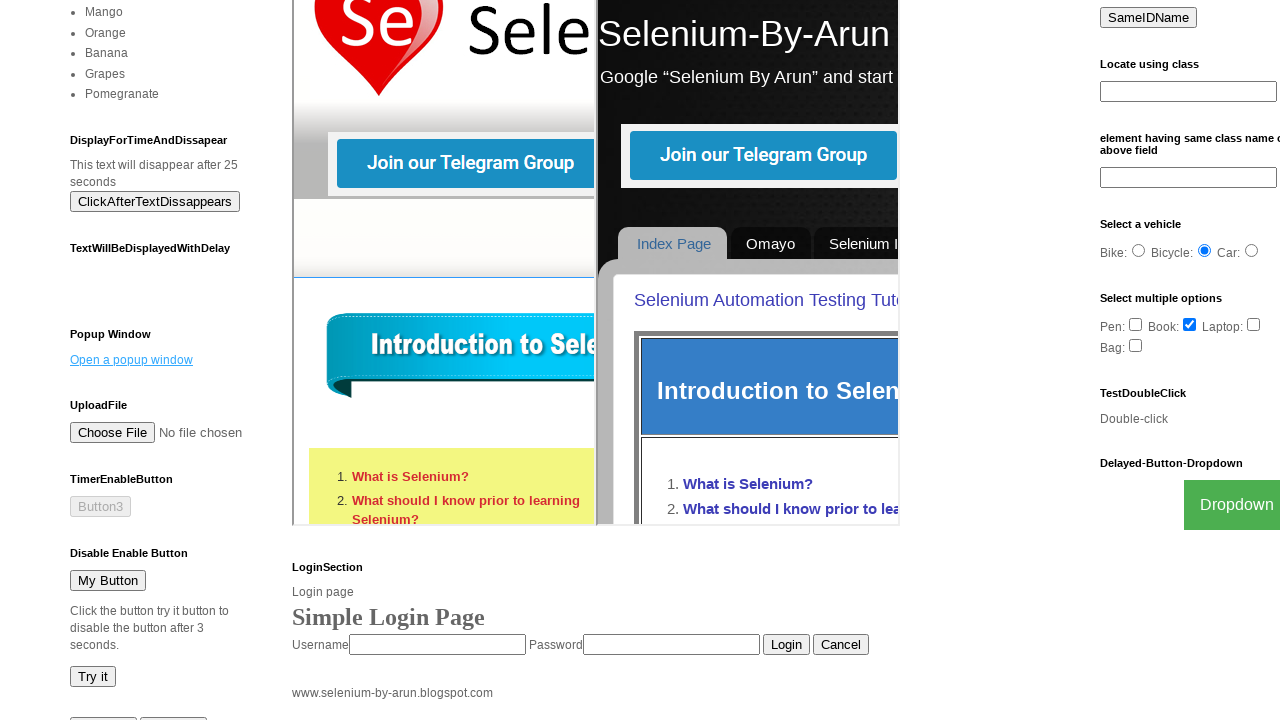

Waited 1 second for popup window to load
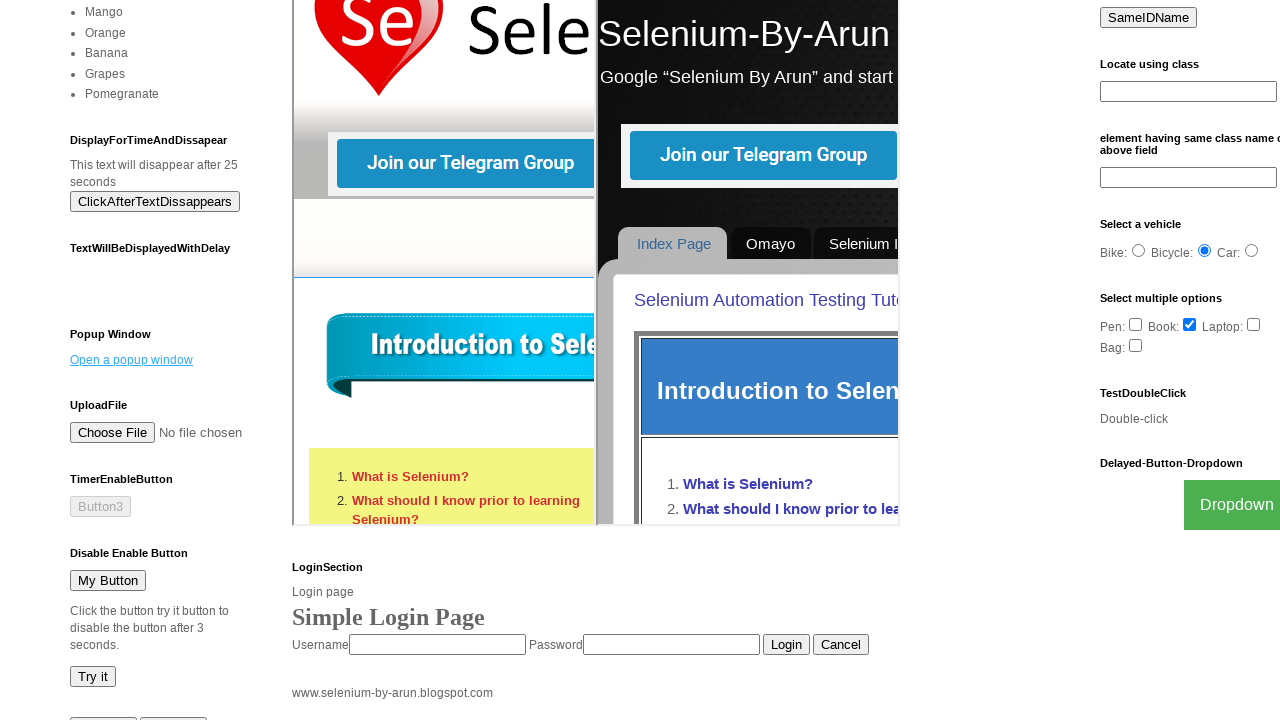

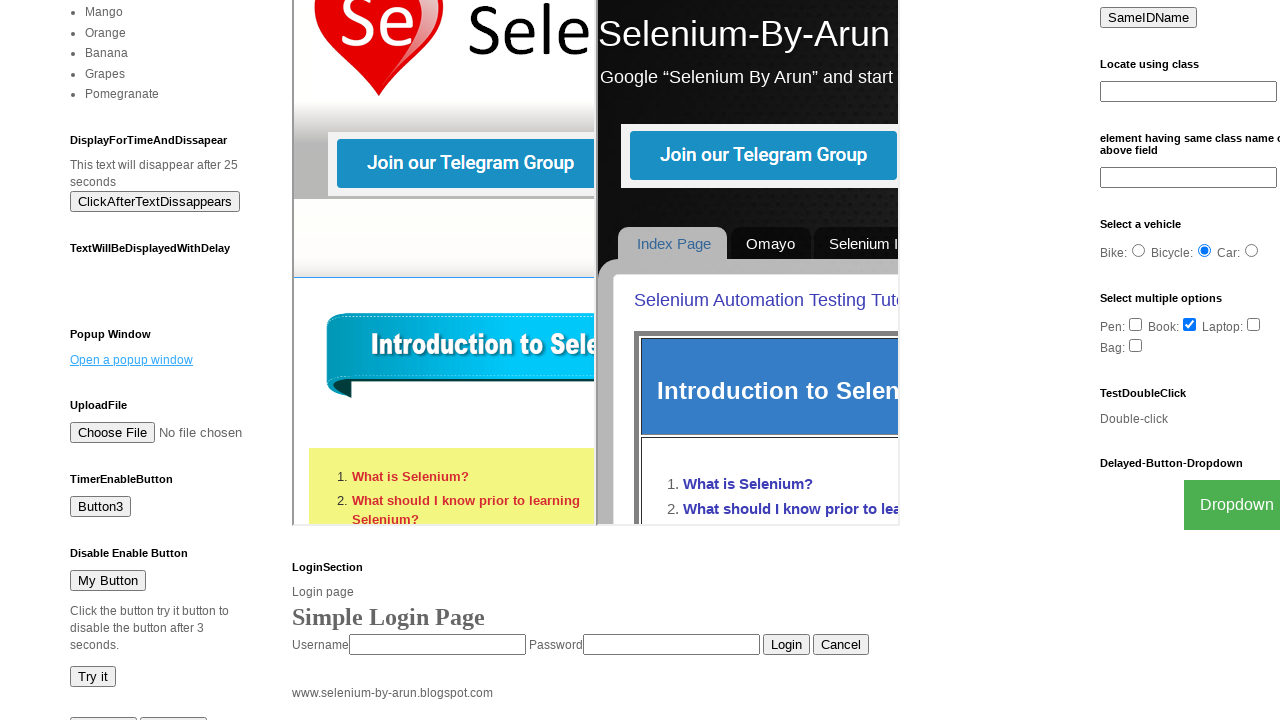